Tests the GPS coordinates website by entering an address (Universidad Politécnica de Valencia) into the search field and submitting the form to look up coordinates.

Starting URL: https://www.coordenadas-gps.com/

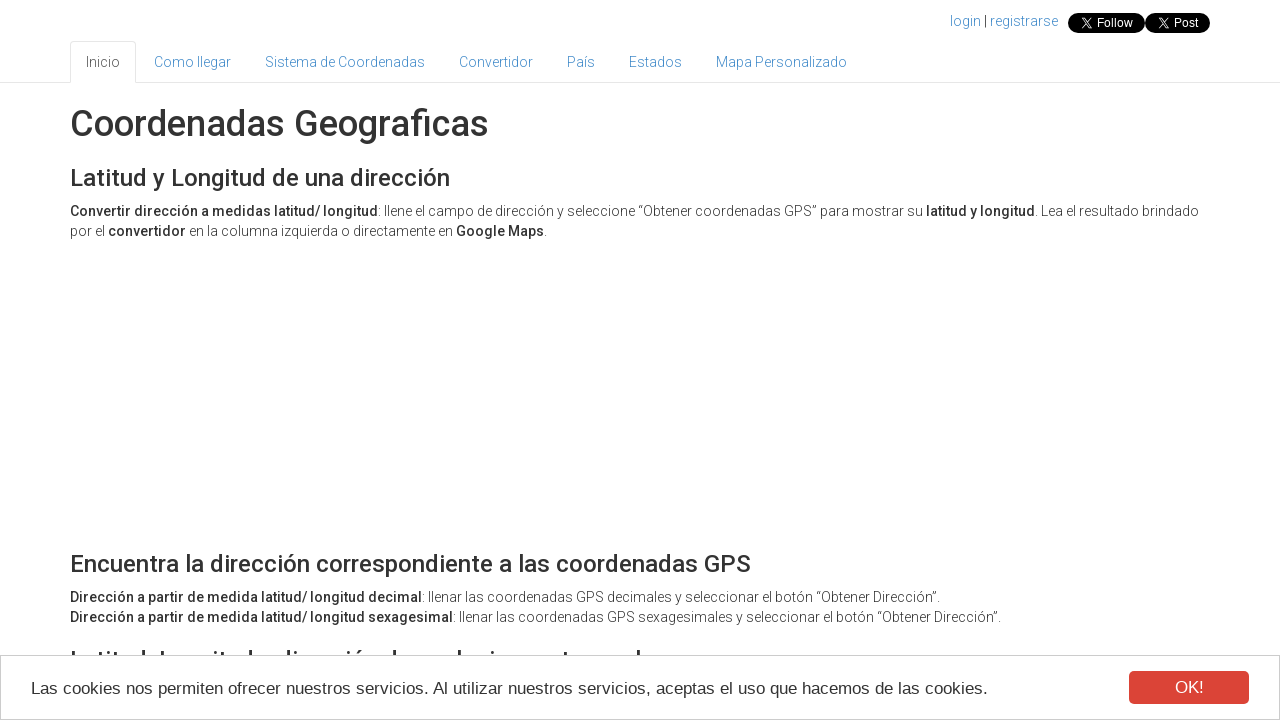

Filled address search field with 'Universidad Politécnica de Valencia' on #address
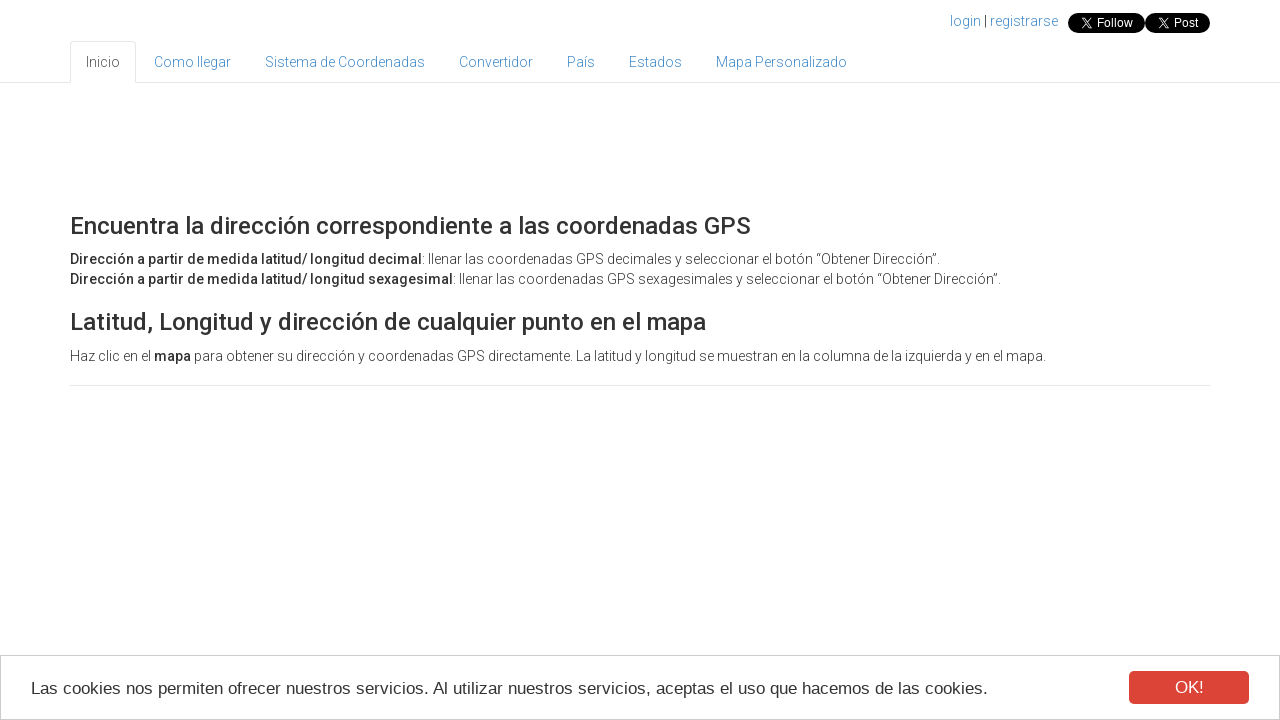

Submitted form by pressing Enter on address field on #address
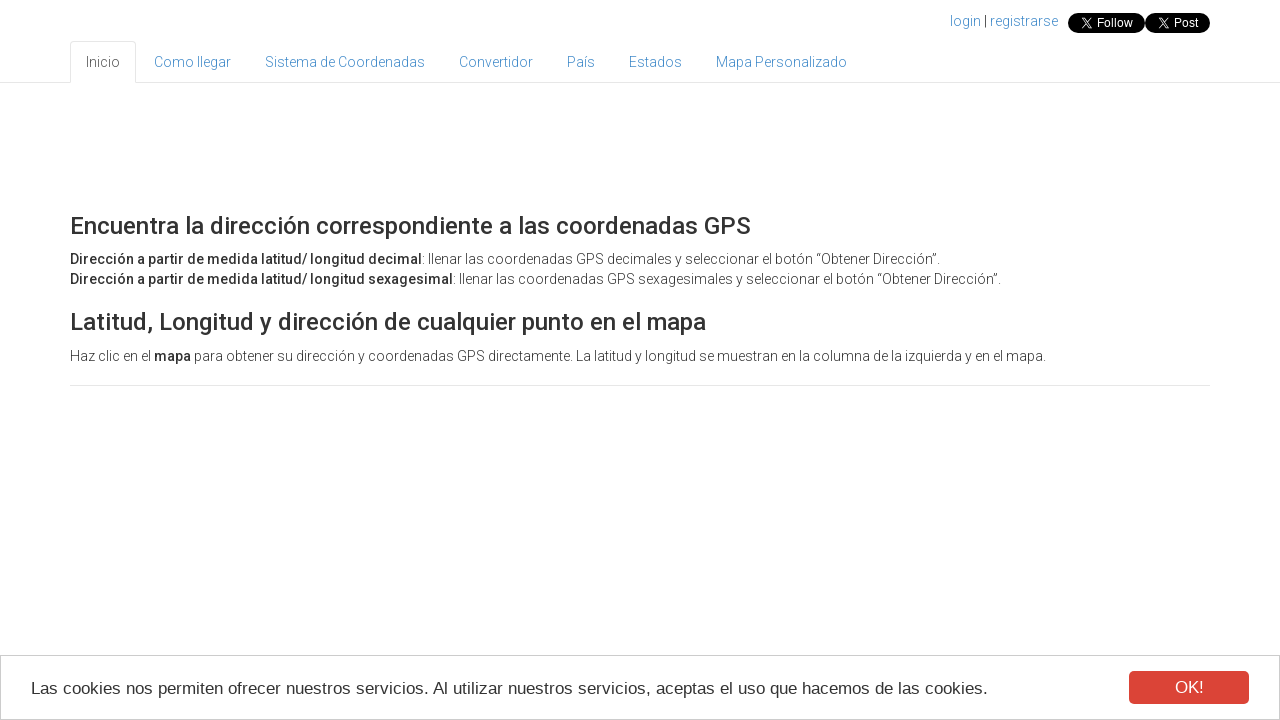

Waited for address field to be present after form submission
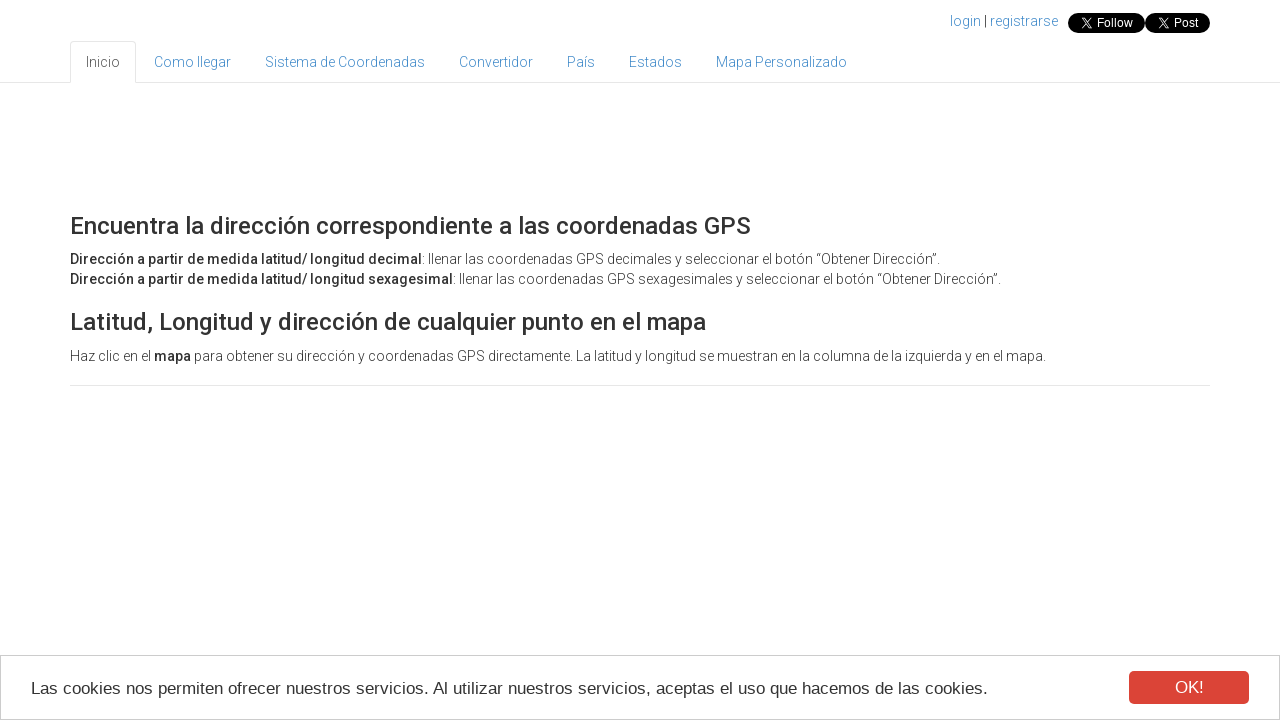

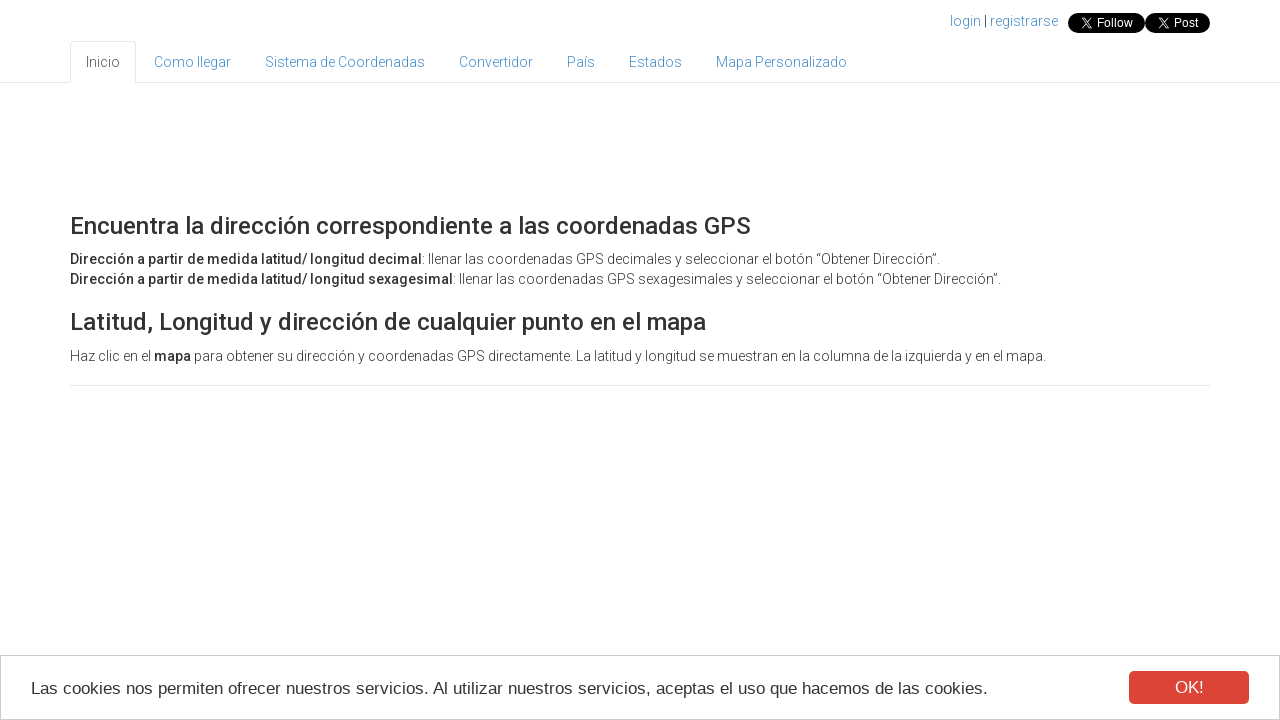